Tests an e-commerce shopping cart flow by adding multiple products with different quantities, applying a promo code, and completing the checkout process

Starting URL: https://rahulshettyacademy.com/seleniumPractise/#/

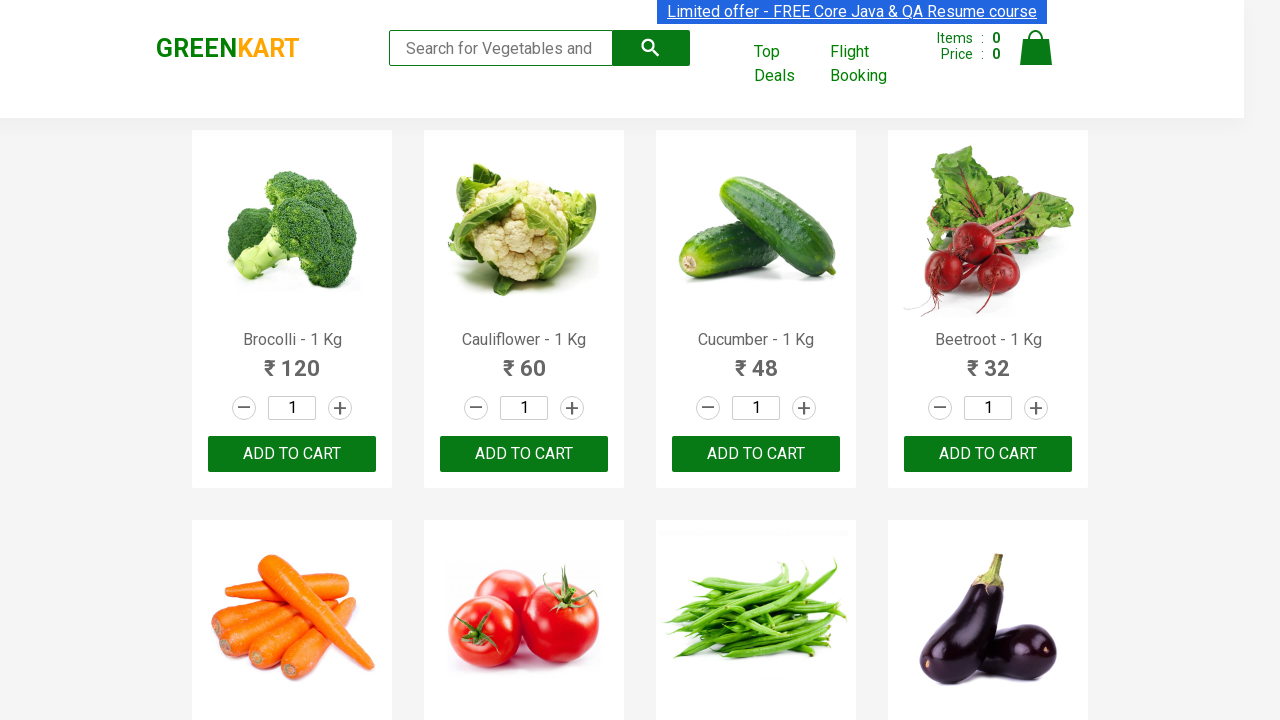

Clicked increment button for first product (Brocolli) at (340, 408) on (//a[@class='increment'])[1]
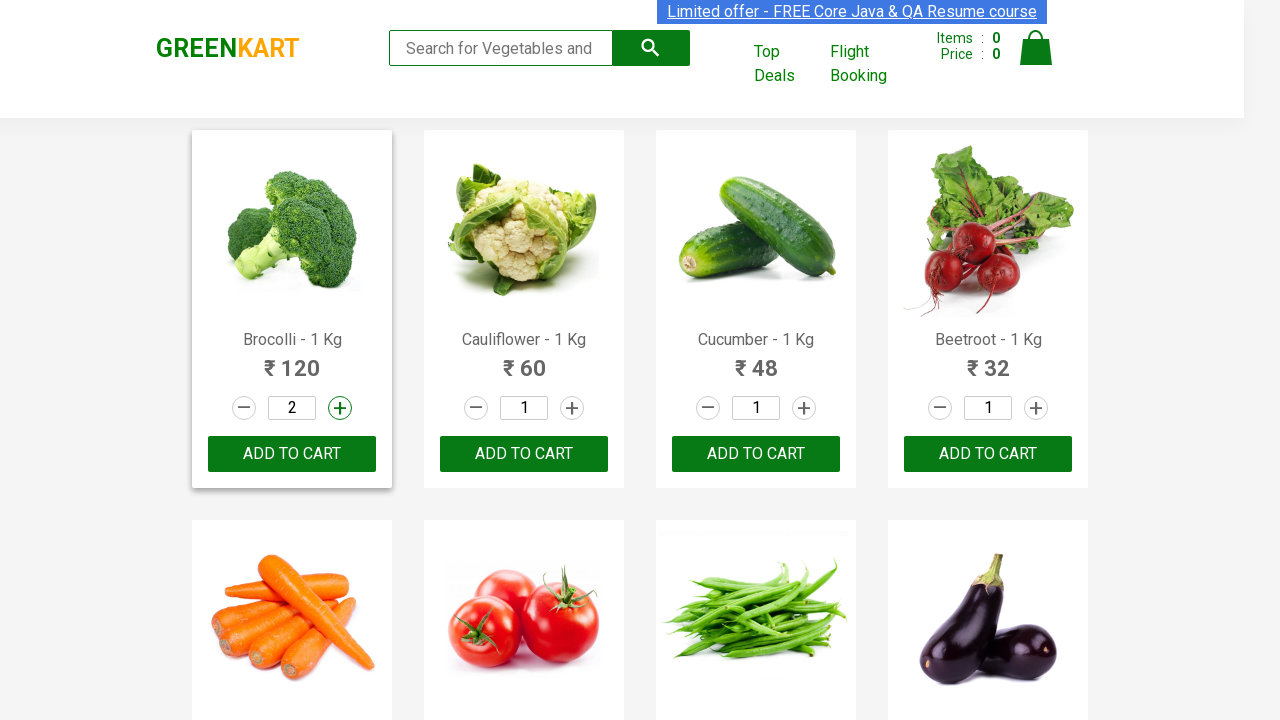

Incremented Brocolli quantity (iteration 1/10) at (340, 408) on (//a[@class='increment'])[1]
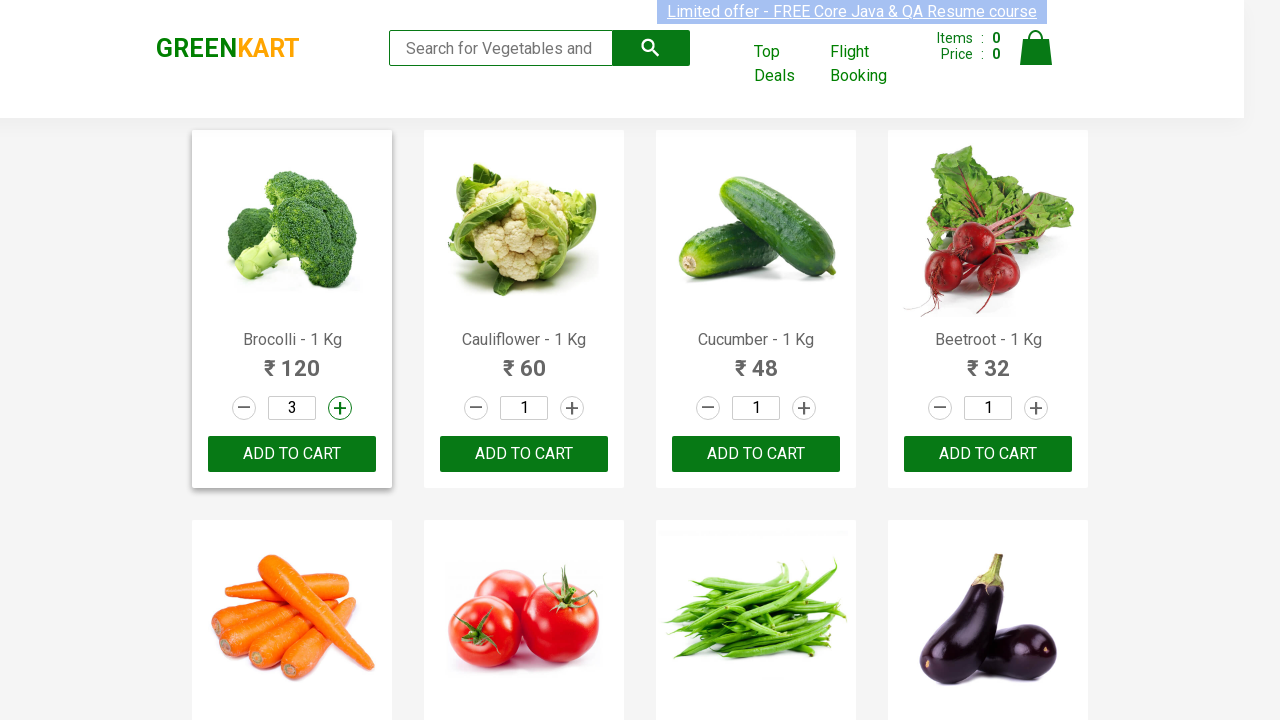

Incremented Brocolli quantity (iteration 2/10) at (340, 408) on (//a[@class='increment'])[1]
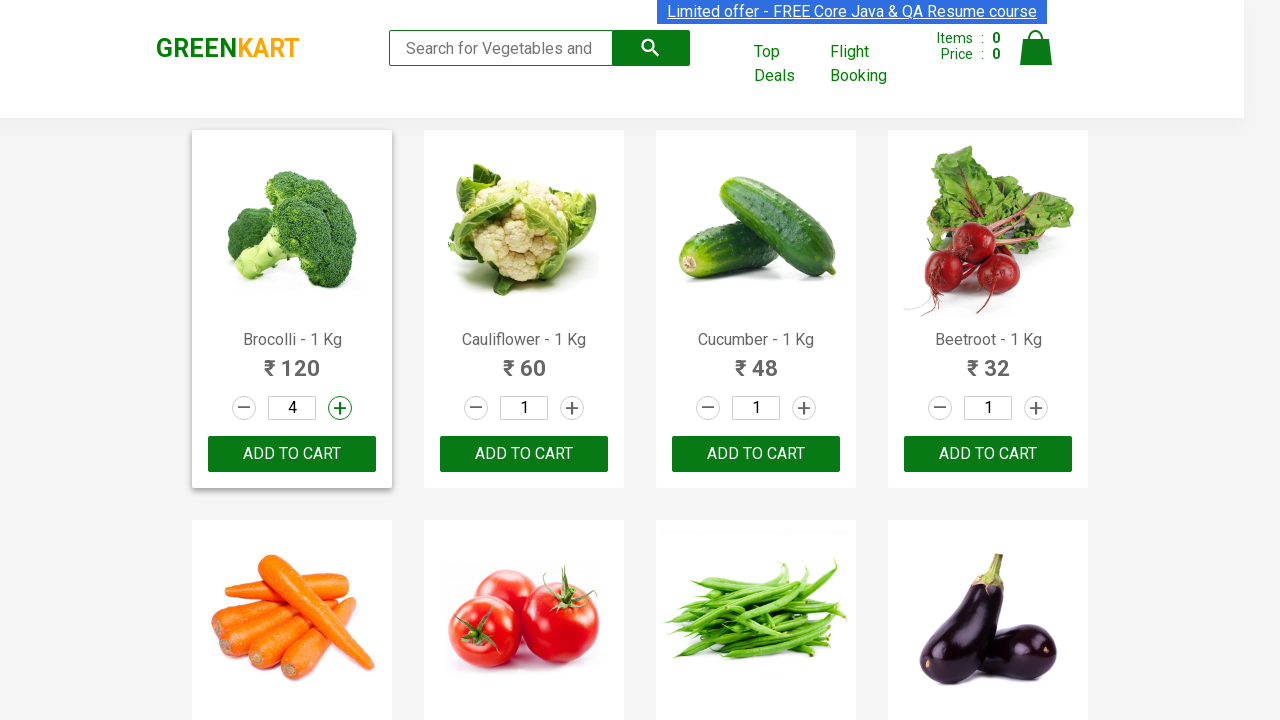

Incremented Brocolli quantity (iteration 3/10) at (340, 408) on (//a[@class='increment'])[1]
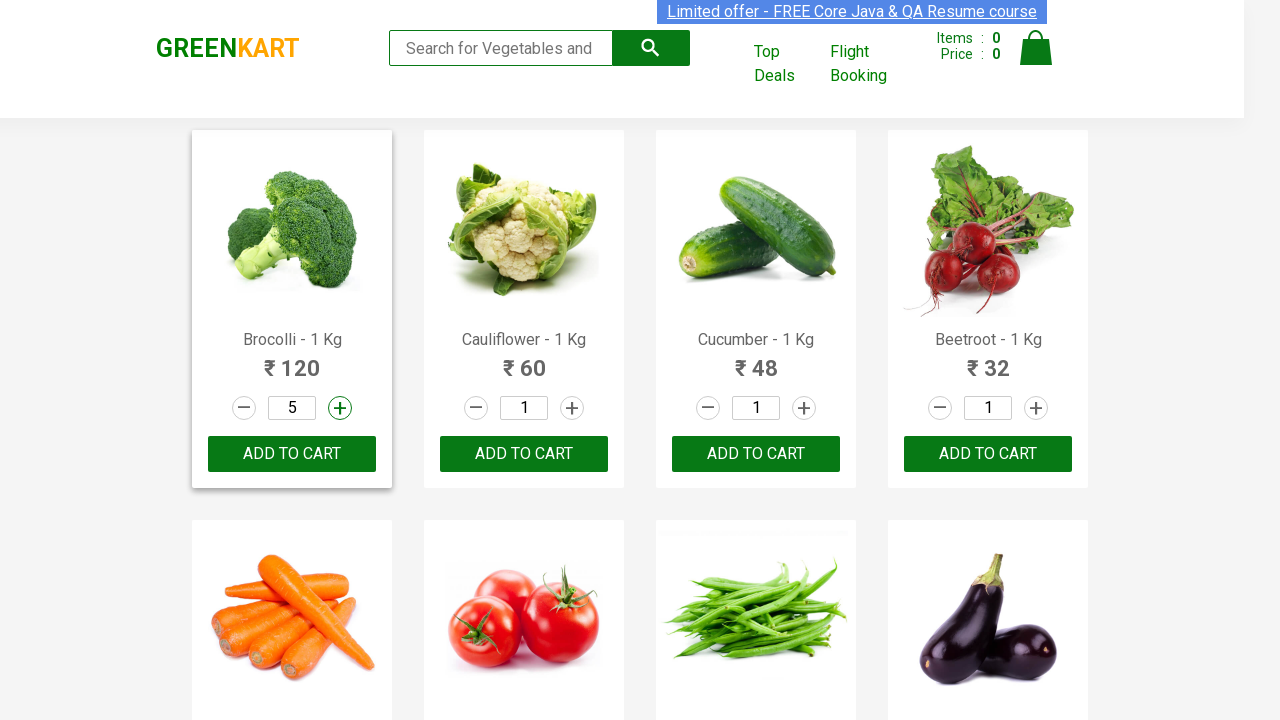

Incremented Brocolli quantity (iteration 4/10) at (340, 408) on (//a[@class='increment'])[1]
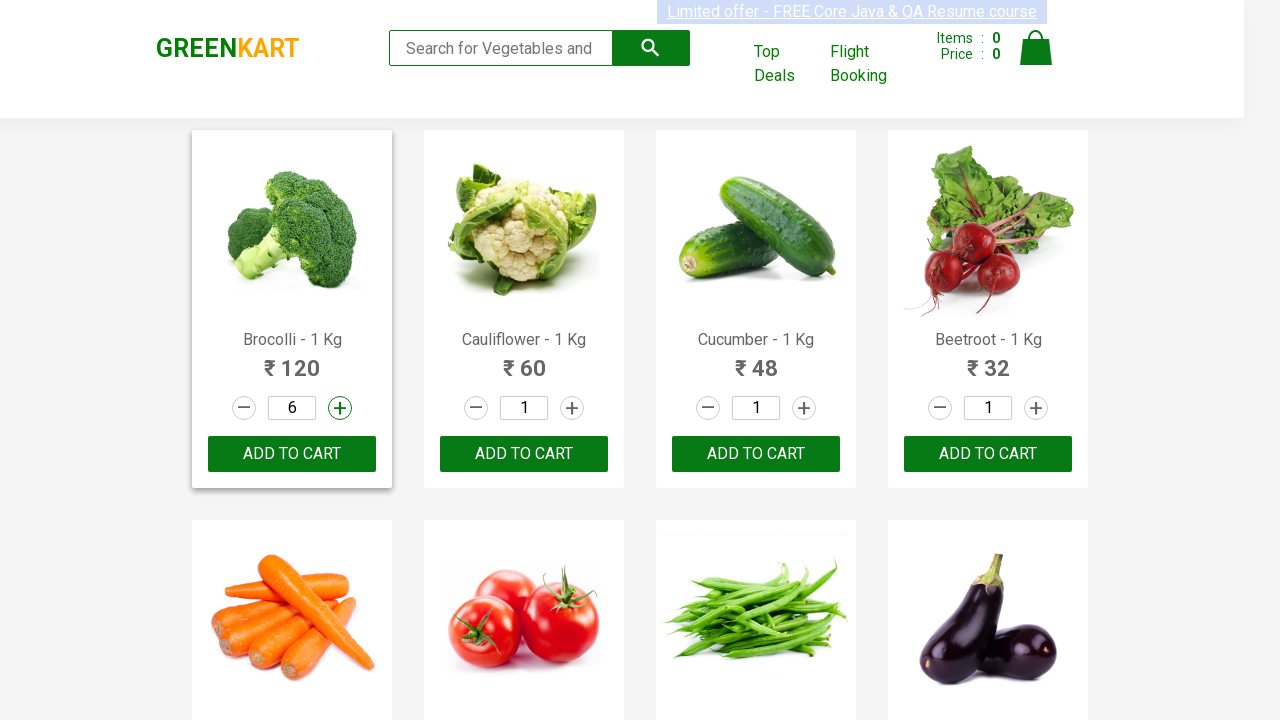

Incremented Brocolli quantity (iteration 5/10) at (340, 408) on (//a[@class='increment'])[1]
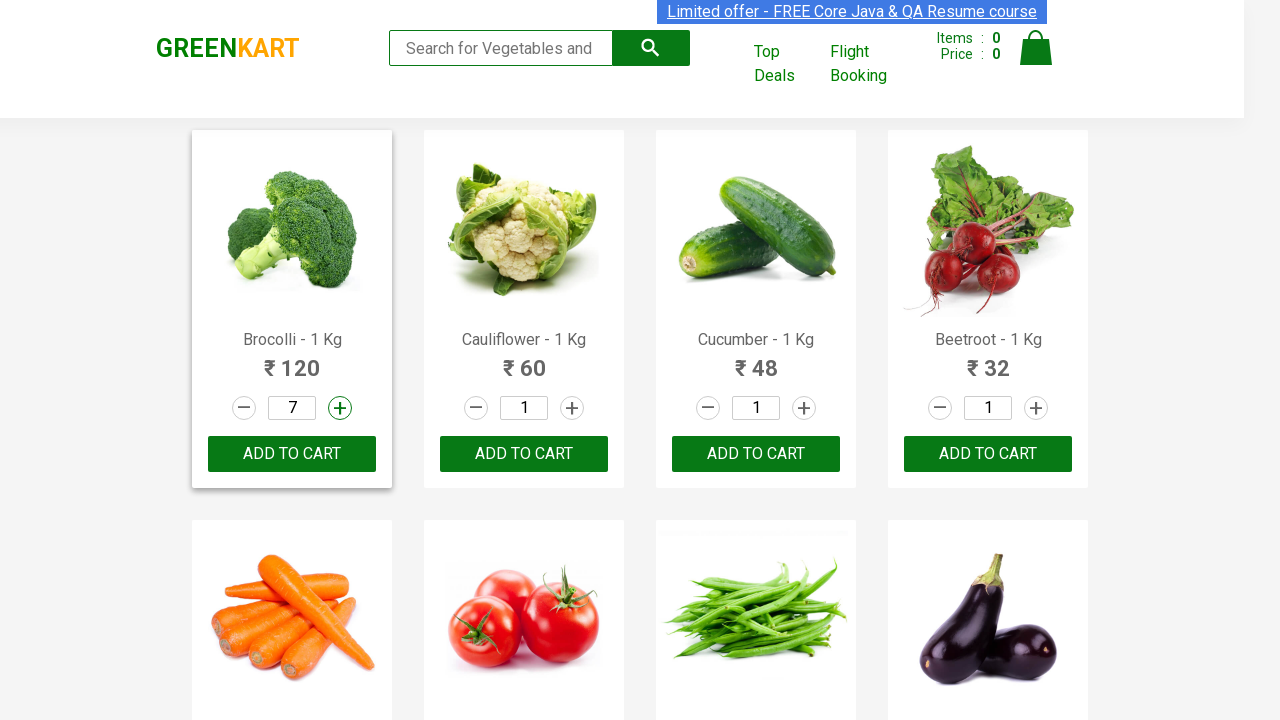

Incremented Brocolli quantity (iteration 6/10) at (340, 408) on (//a[@class='increment'])[1]
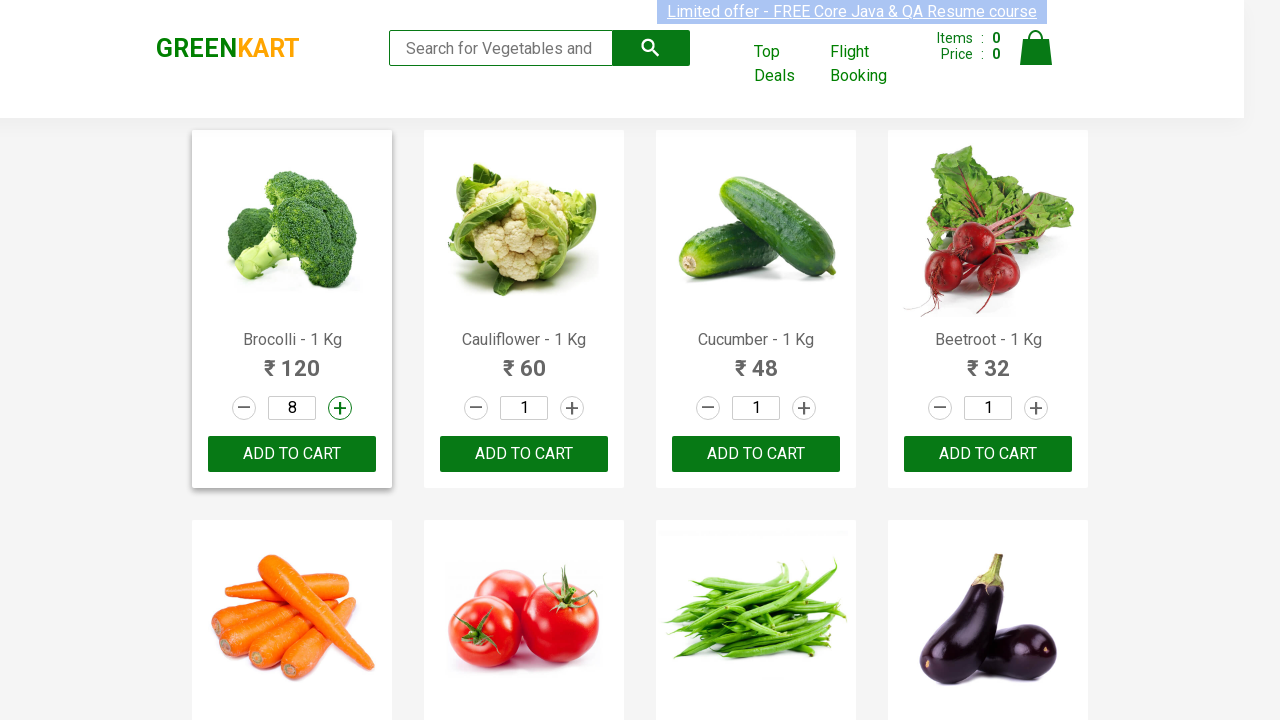

Incremented Brocolli quantity (iteration 7/10) at (340, 408) on (//a[@class='increment'])[1]
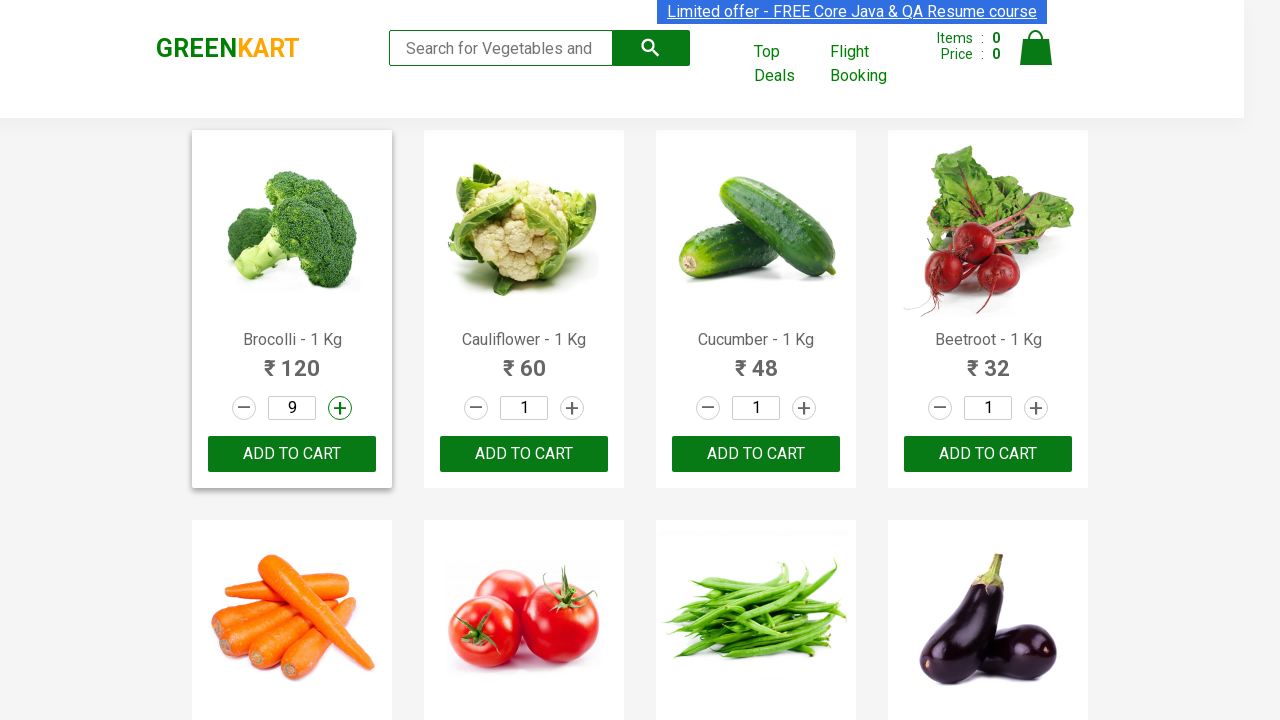

Incremented Brocolli quantity (iteration 8/10) at (340, 408) on (//a[@class='increment'])[1]
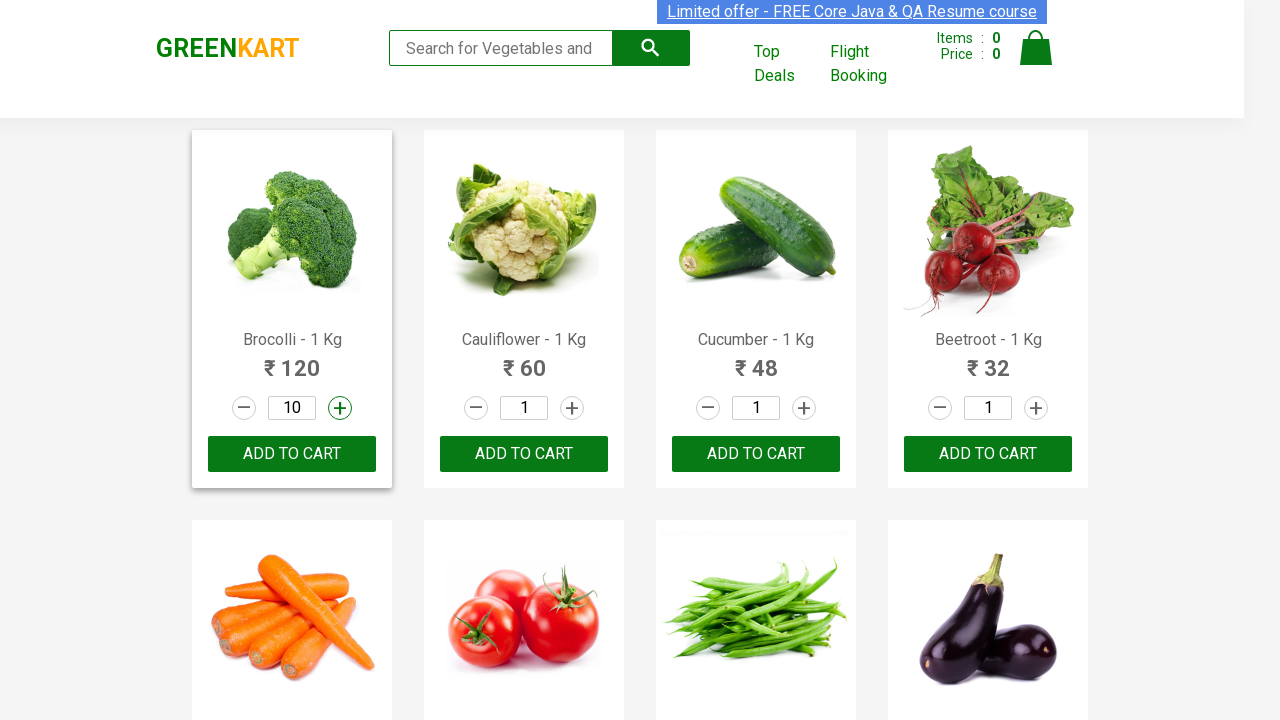

Incremented Brocolli quantity (iteration 9/10) at (340, 408) on (//a[@class='increment'])[1]
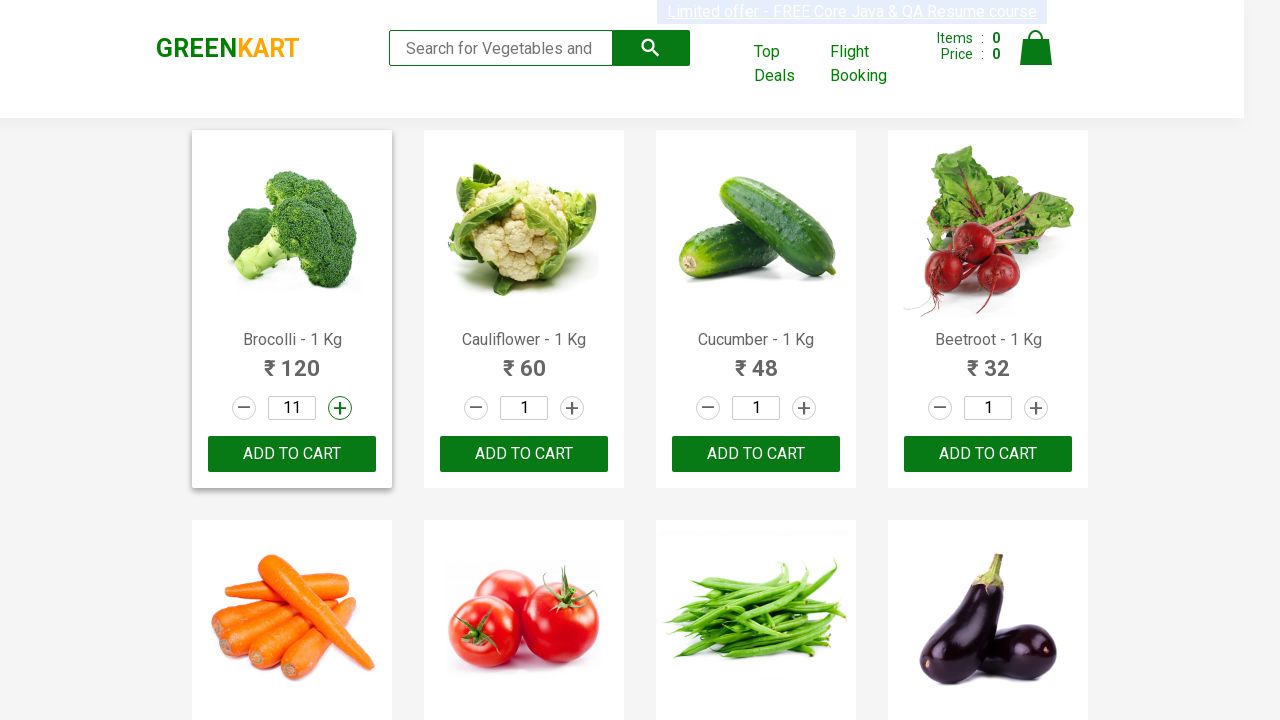

Incremented Brocolli quantity (iteration 10/10) at (340, 408) on (//a[@class='increment'])[1]
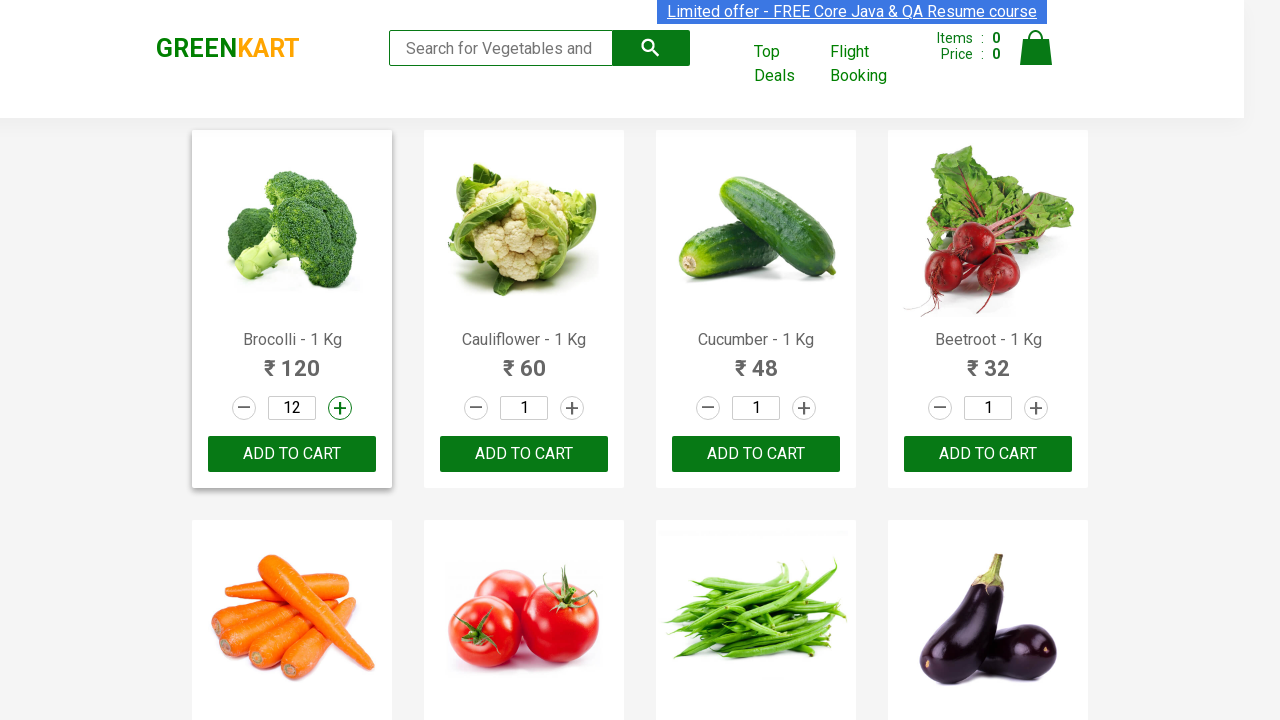

Added Brocolli to cart at (292, 454) on (//button[text()='ADD TO CART'])[1]
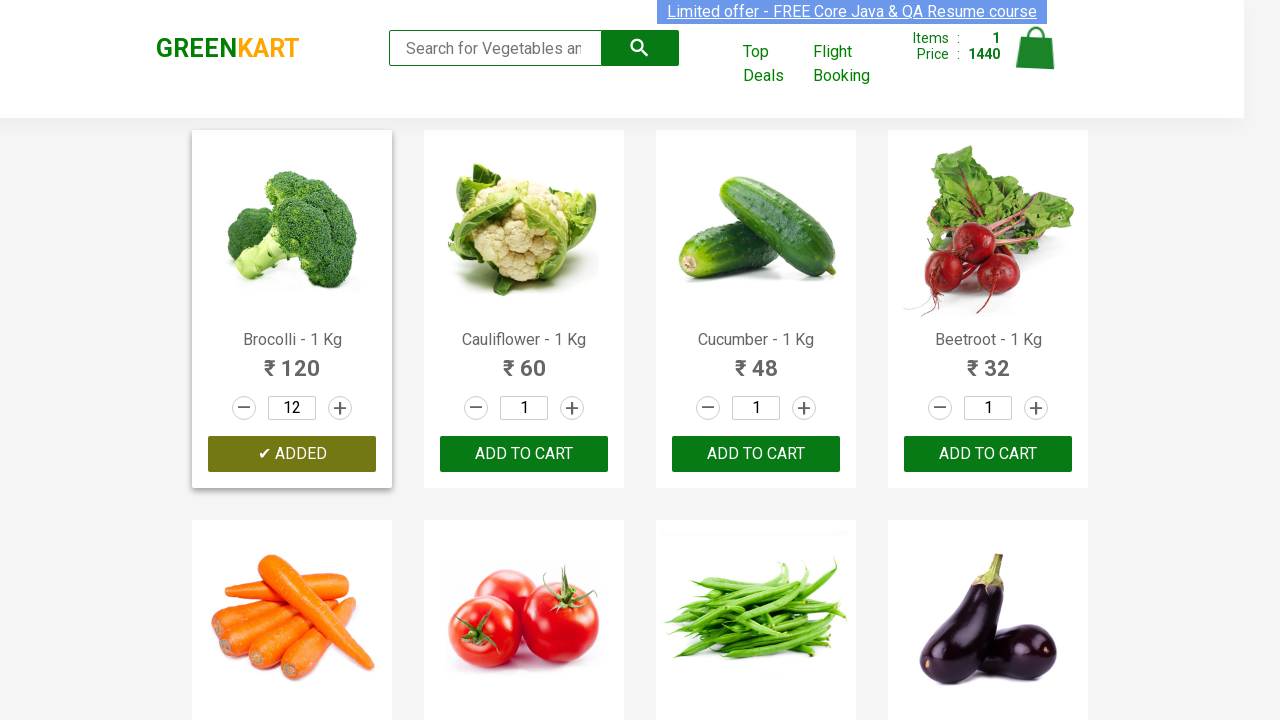

Clicked increment button for second product (Cauliflower) at (1036, 408) on (//a[@class='increment'])[4]
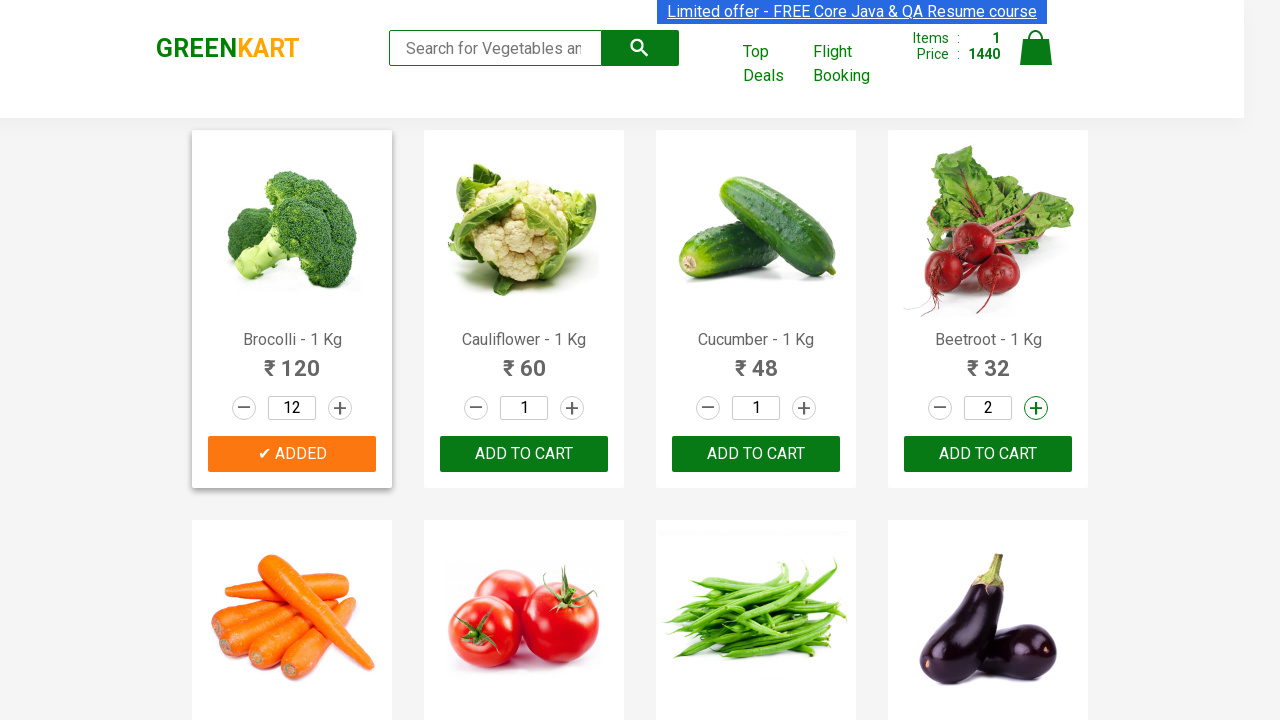

Incremented Cauliflower quantity (iteration 1/5) at (1036, 408) on (//a[@class='increment'])[4]
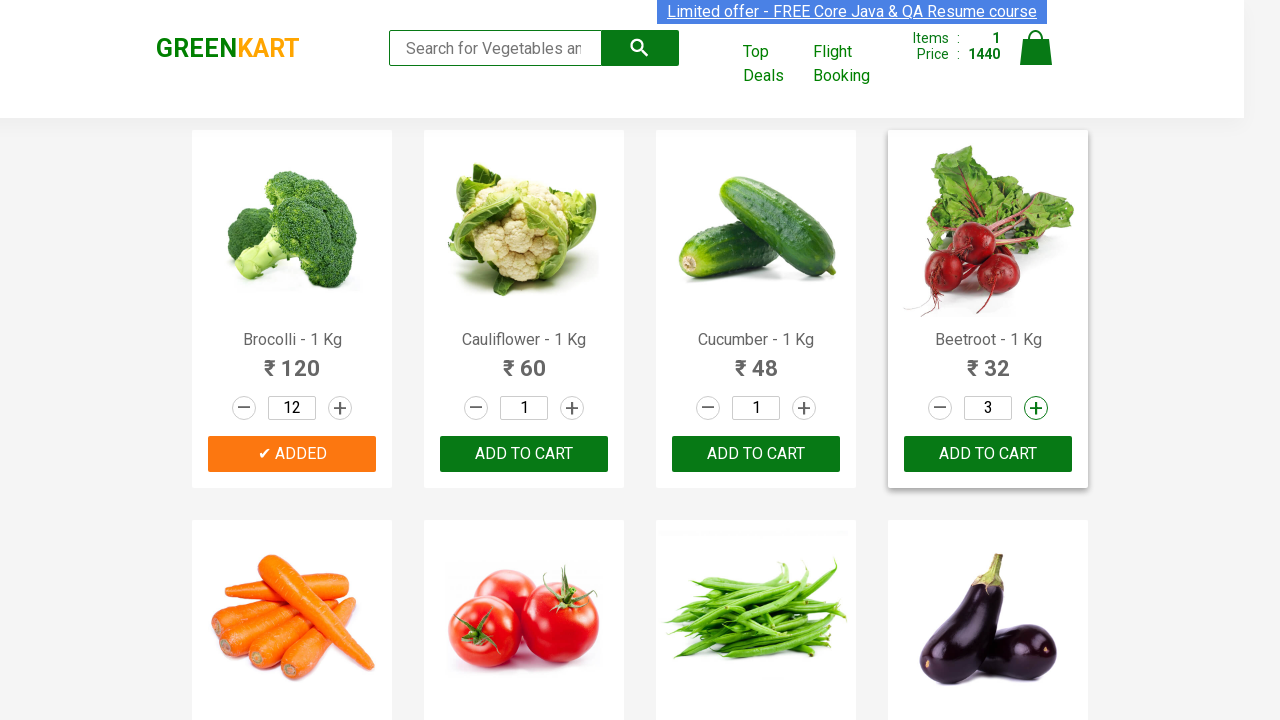

Incremented Cauliflower quantity (iteration 2/5) at (1036, 408) on (//a[@class='increment'])[4]
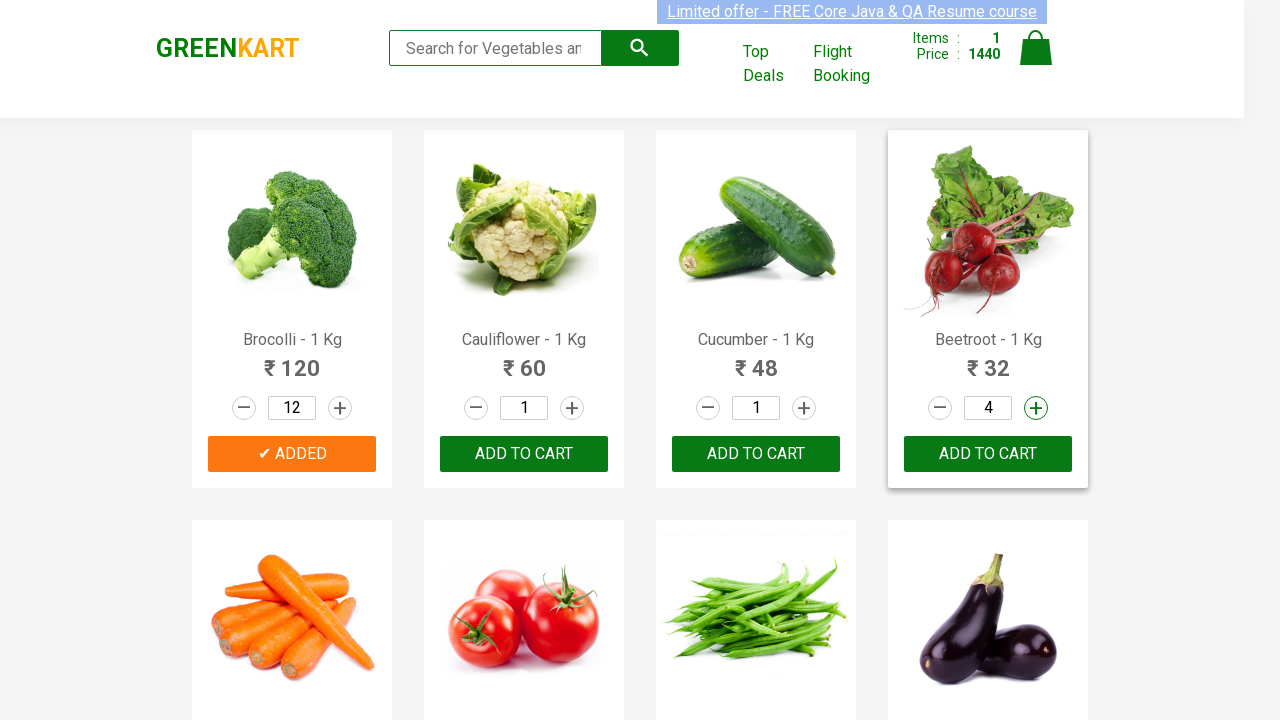

Incremented Cauliflower quantity (iteration 3/5) at (1036, 408) on (//a[@class='increment'])[4]
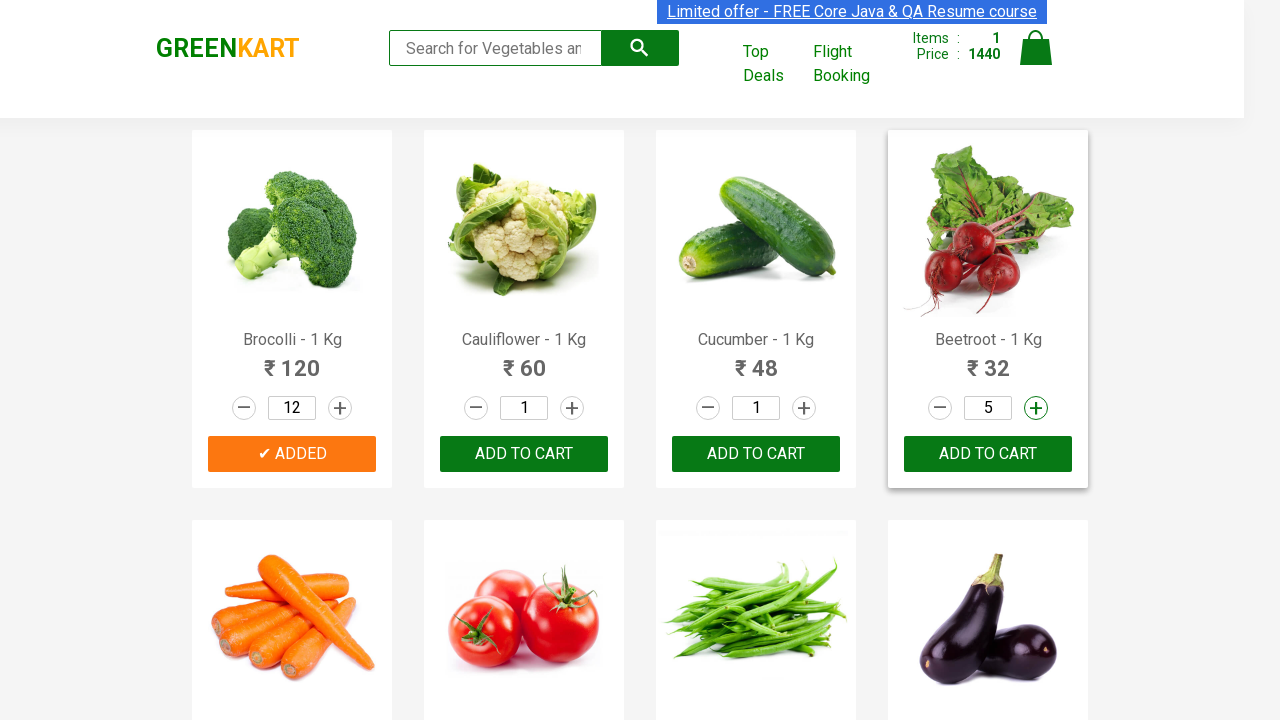

Incremented Cauliflower quantity (iteration 4/5) at (1036, 408) on (//a[@class='increment'])[4]
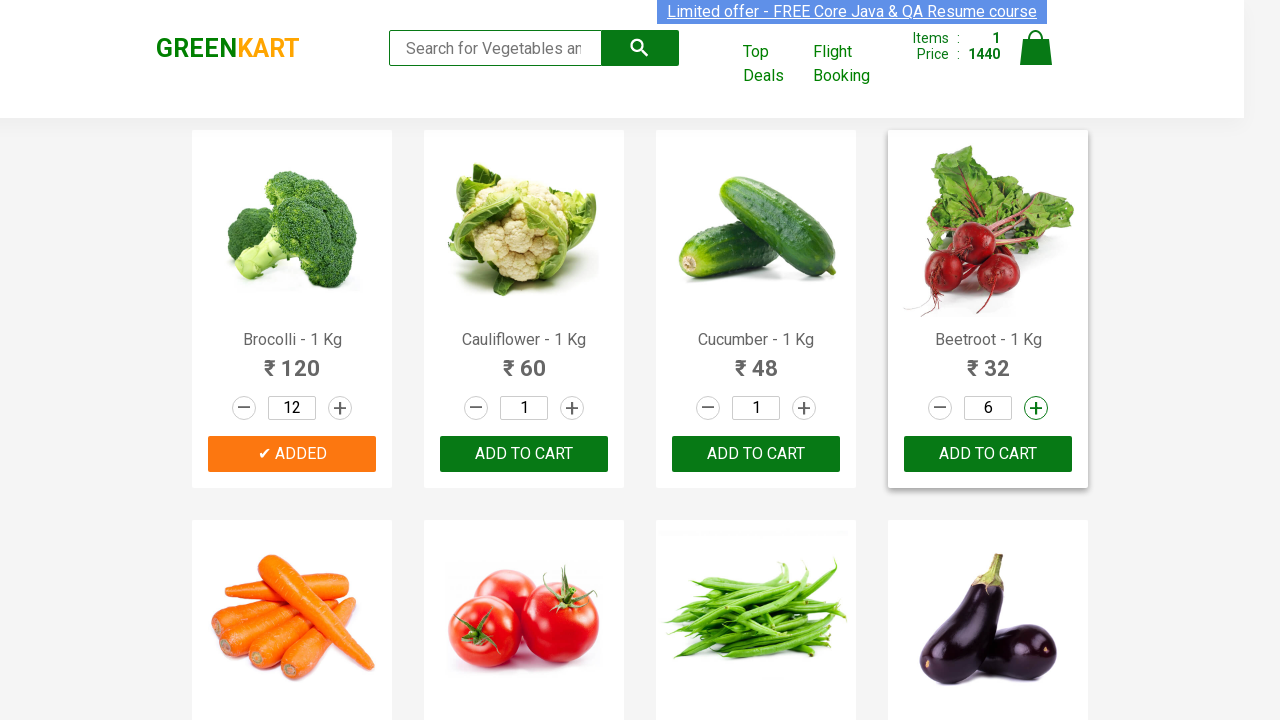

Incremented Cauliflower quantity (iteration 5/5) at (1036, 408) on (//a[@class='increment'])[4]
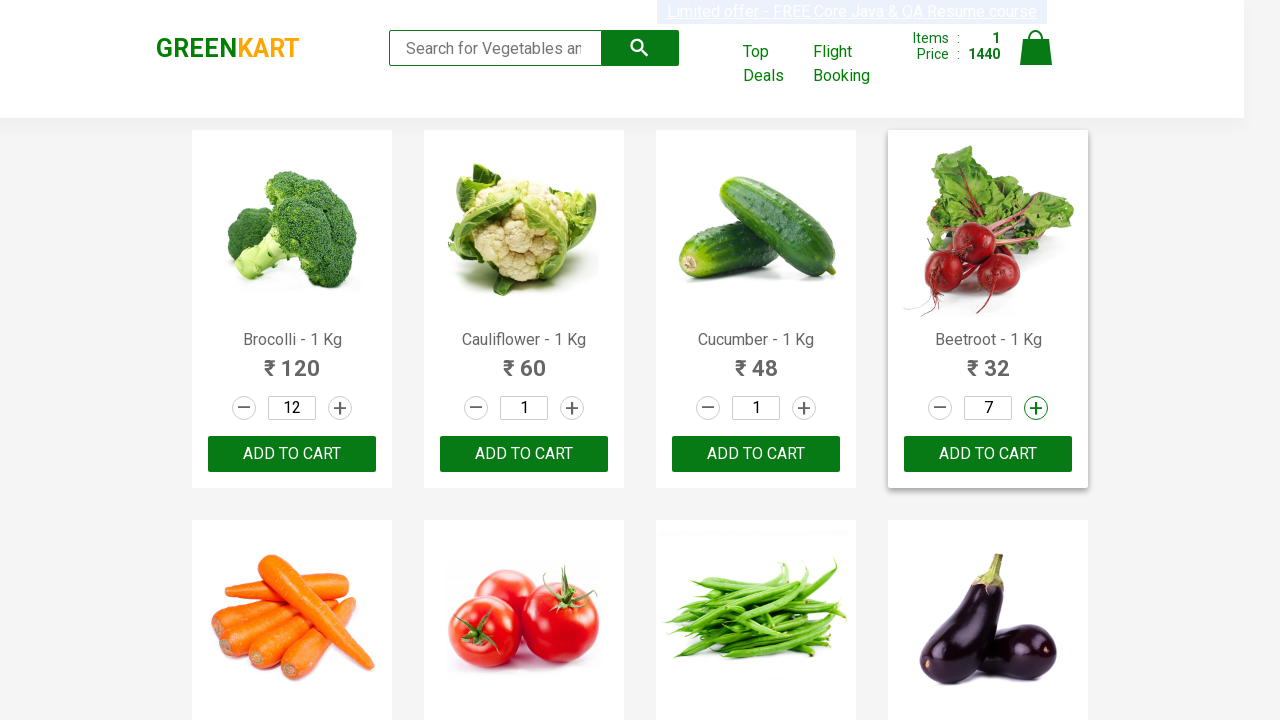

Added Cauliflower to cart at (756, 454) on (//button[text()='ADD TO CART'])[3]
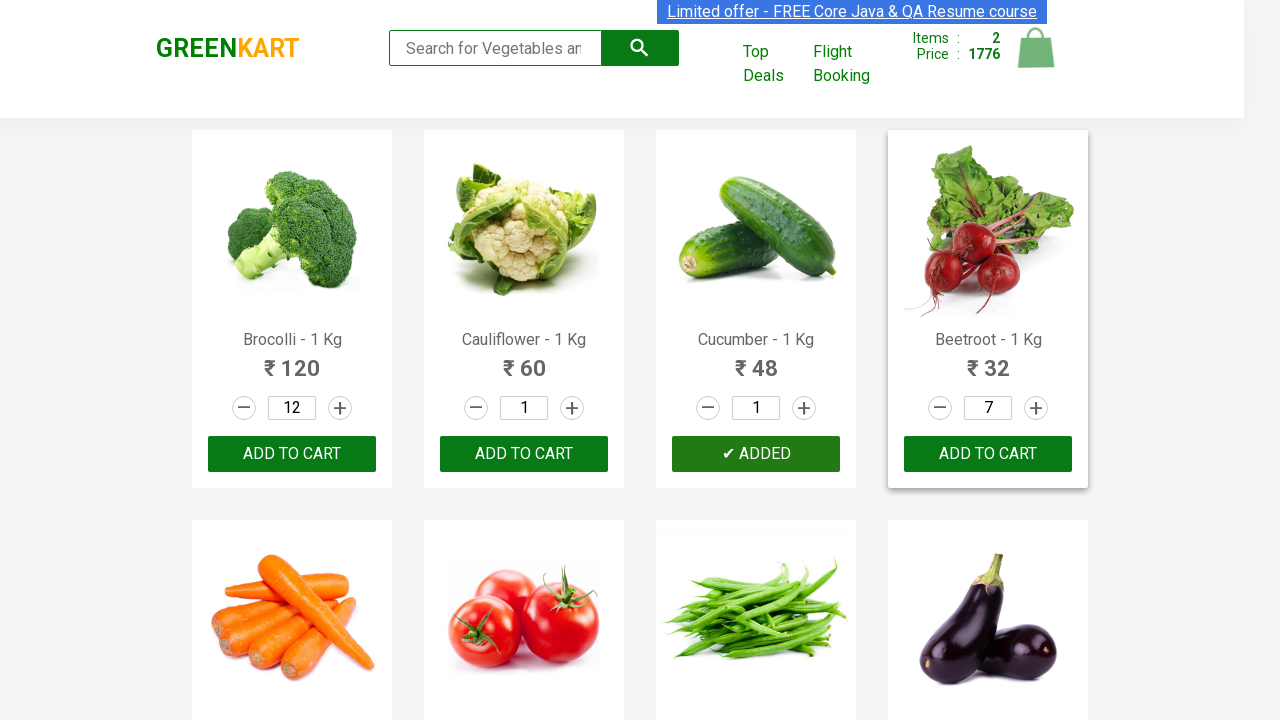

Clicked increment button for third product (Cucumber) at (804, 360) on (//a[@class='increment'])[15]
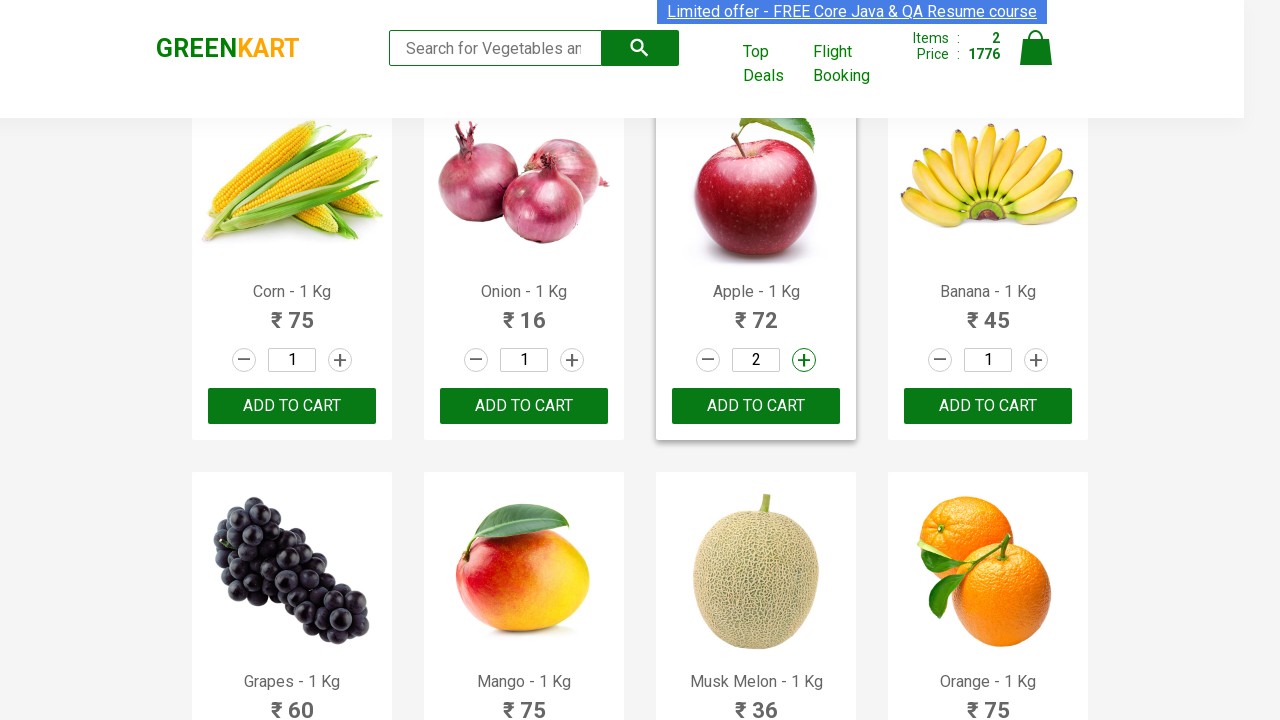

Incremented Cucumber quantity (iteration 1/3) at (804, 360) on (//a[@class='increment'])[15]
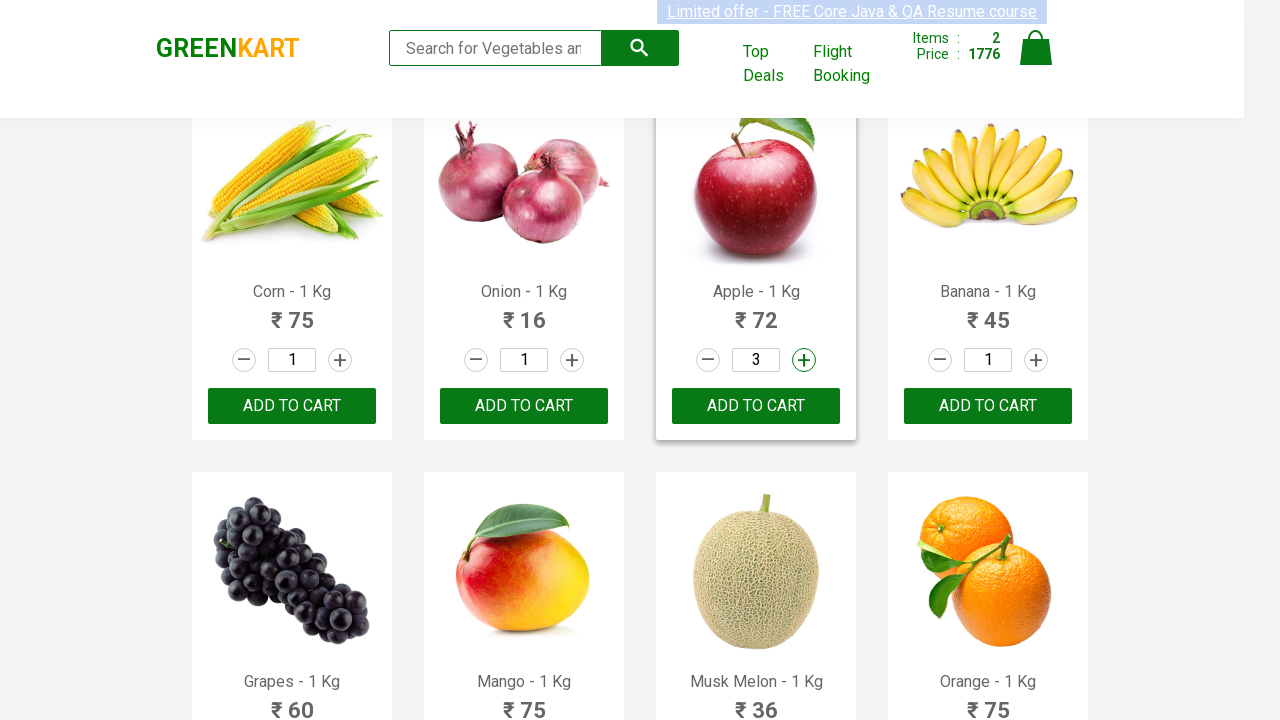

Incremented Cucumber quantity (iteration 2/3) at (804, 360) on (//a[@class='increment'])[15]
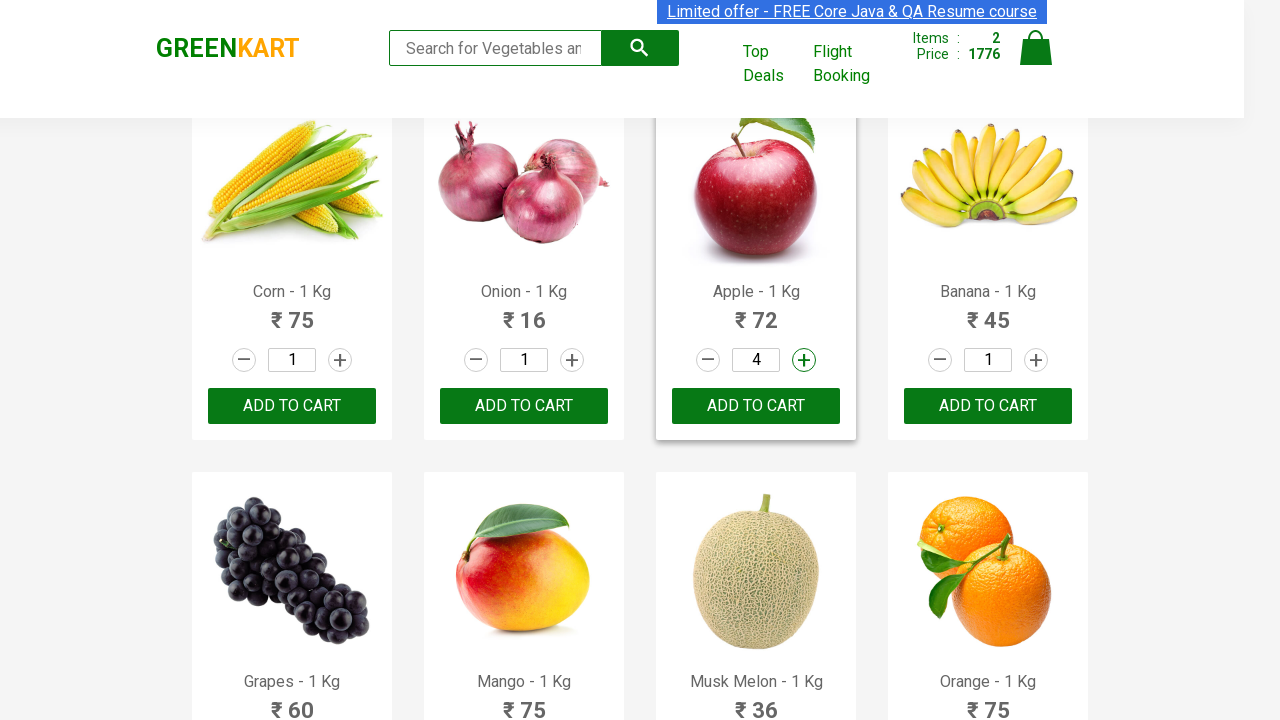

Incremented Cucumber quantity (iteration 3/3) at (804, 360) on (//a[@class='increment'])[15]
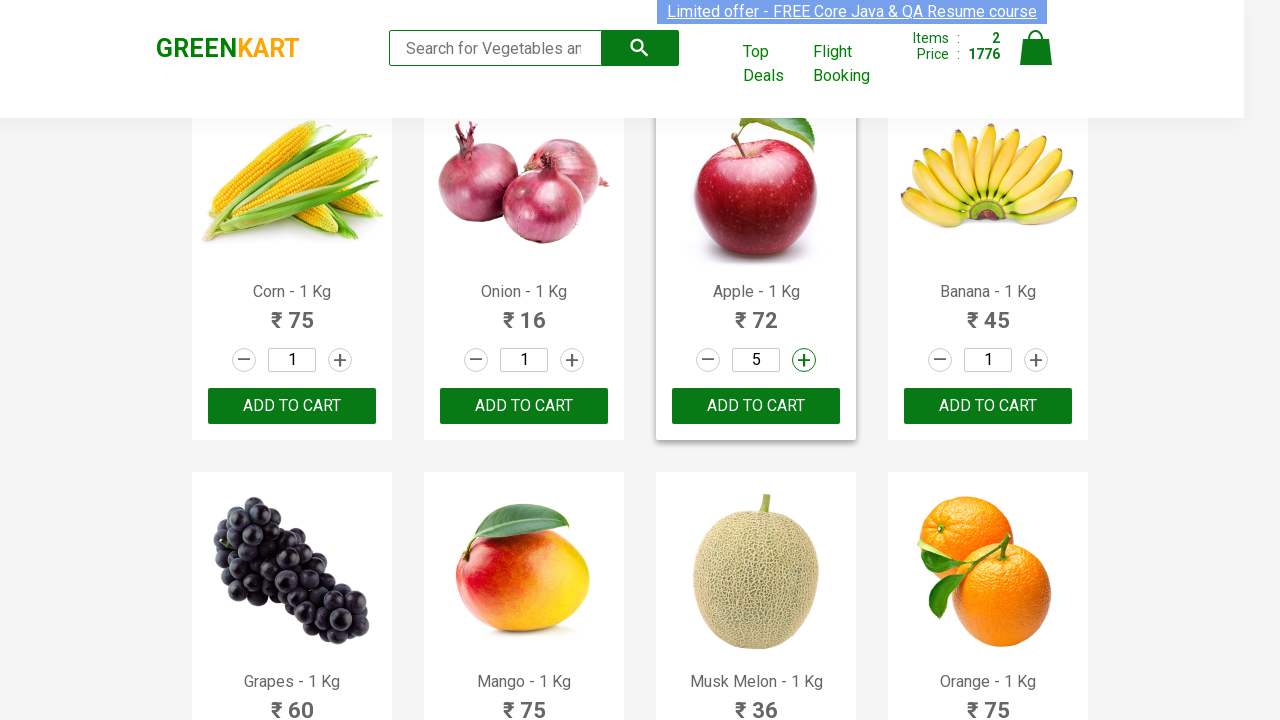

Added Cucumber to cart at (756, 406) on (//button[text()='ADD TO CART'])[14]
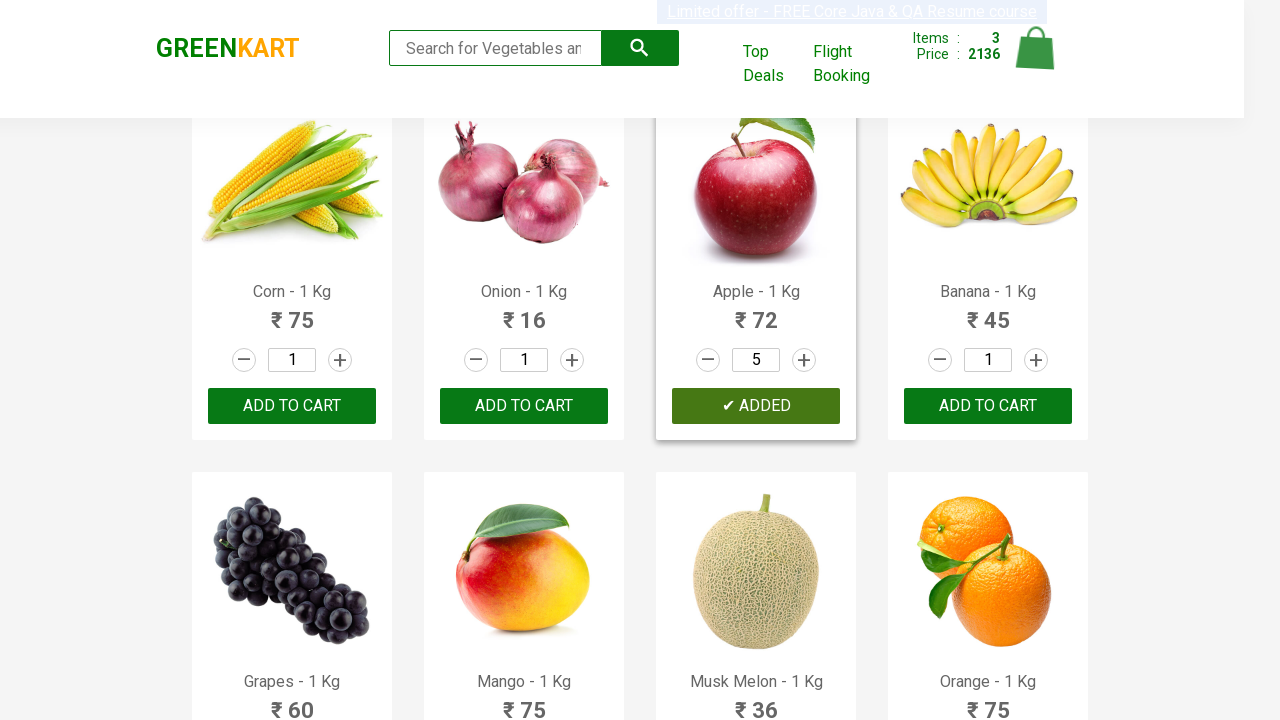

Clicked cart icon to view cart at (1036, 48) on xpath=//img[@class=' ']
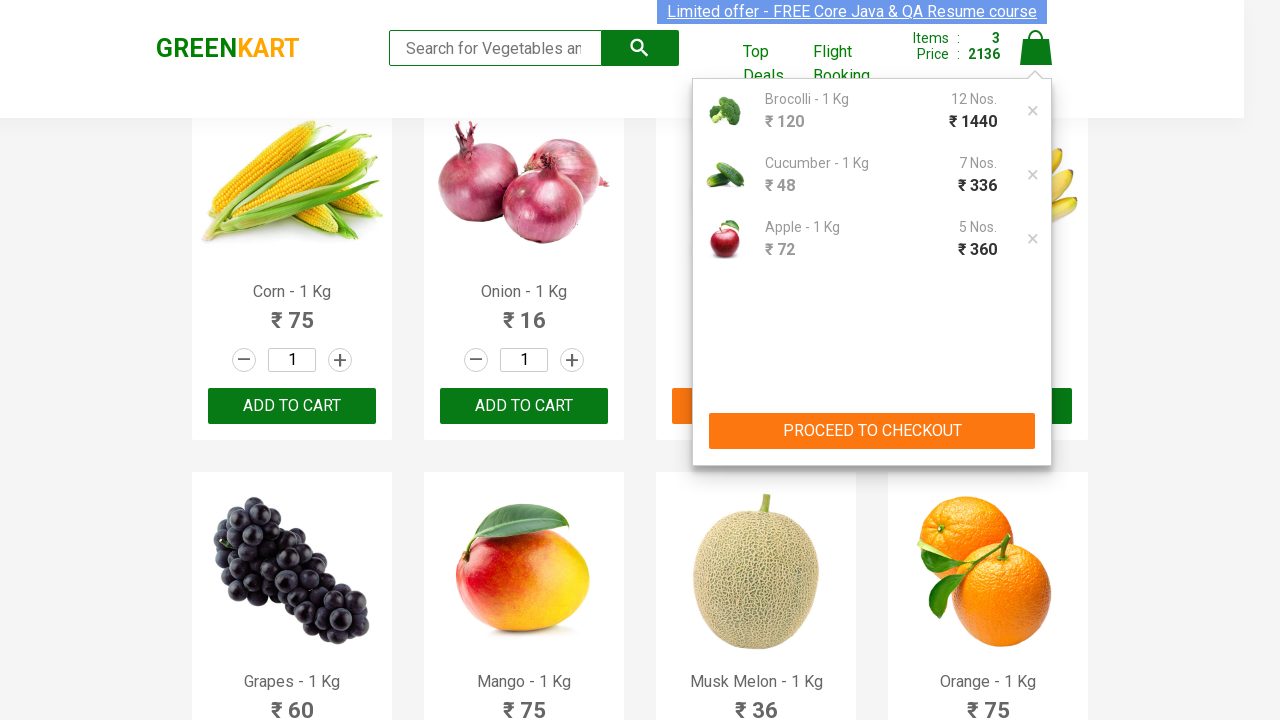

Removed one item from cart at (1033, 175) on (//a[@class='product-remove'])[2]
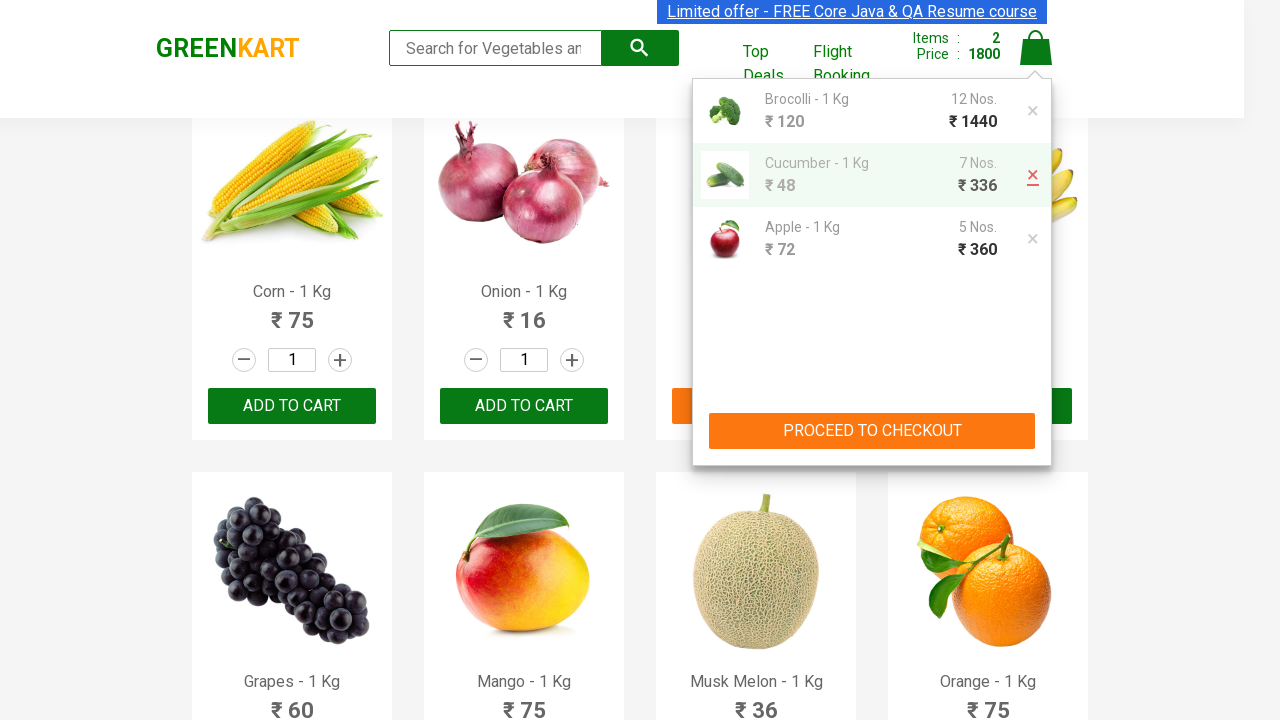

Clicked PROCEED TO CHECKOUT button at (872, 431) on xpath=//button[text()='PROCEED TO CHECKOUT']
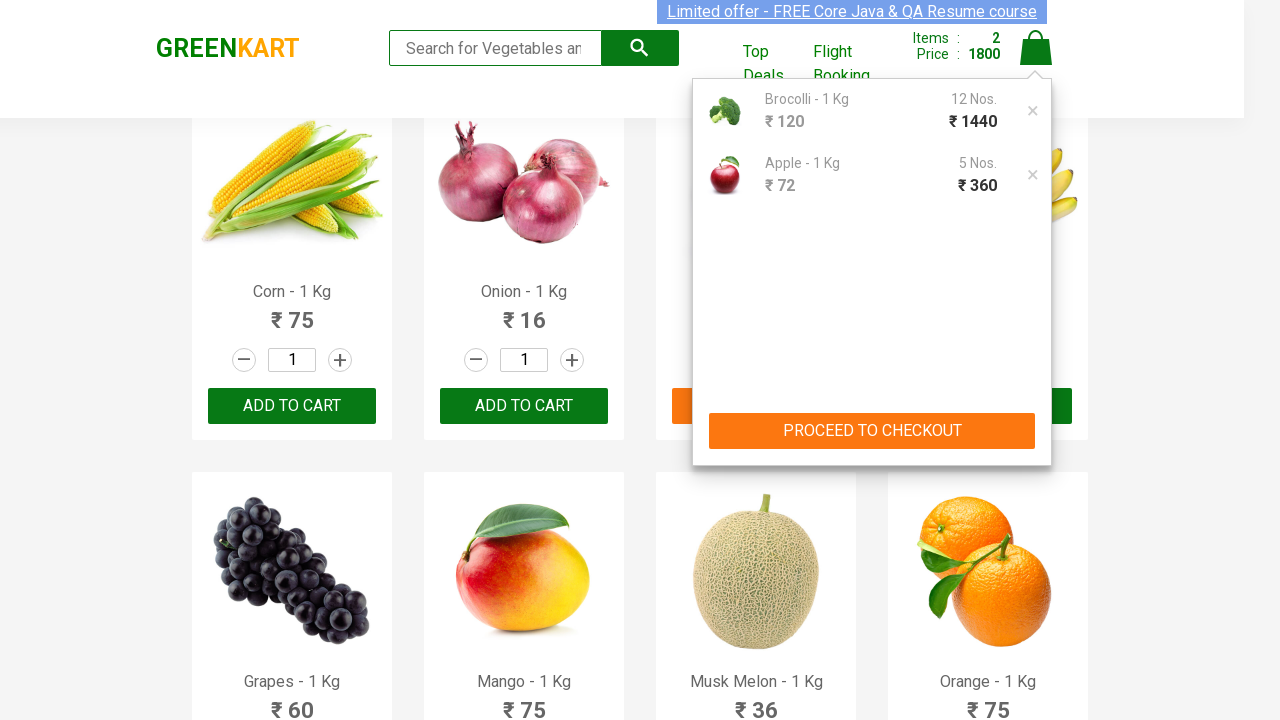

Entered promo code 'rahulshettyacademy' on //input[@class='promoCode']
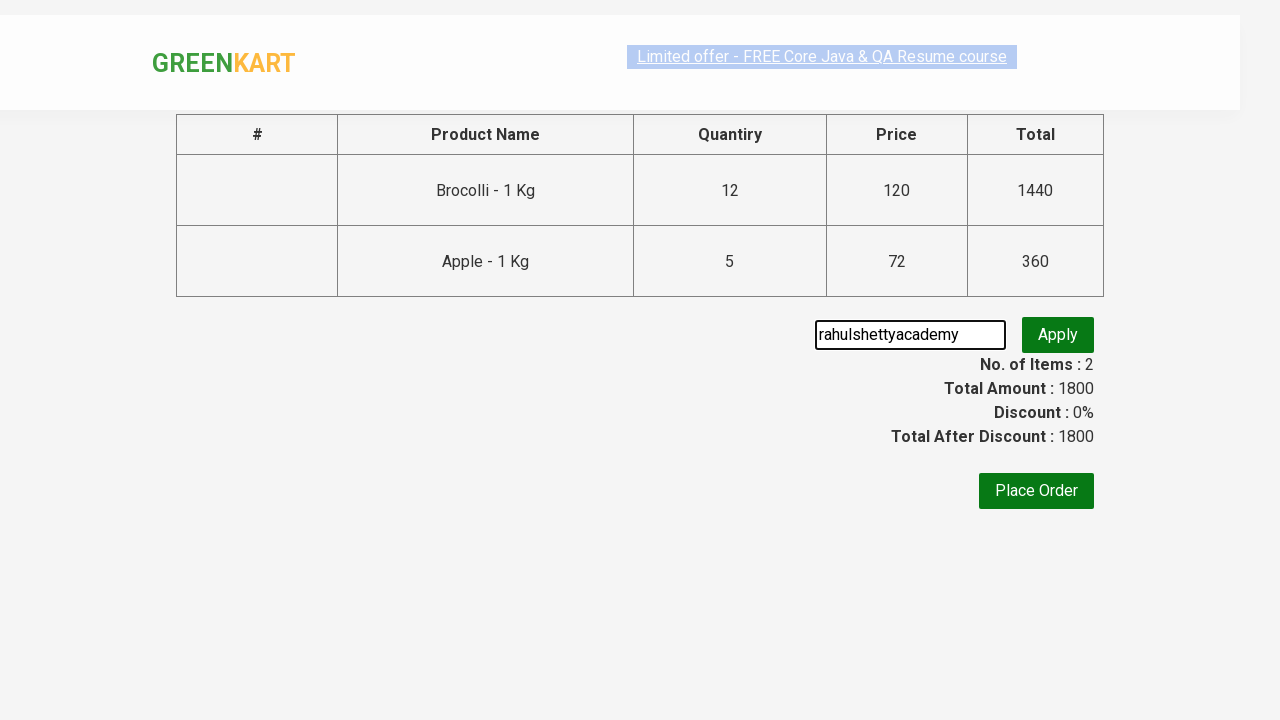

Clicked Apply button to apply promo code at (1058, 337) on xpath=//button[text()='Apply']
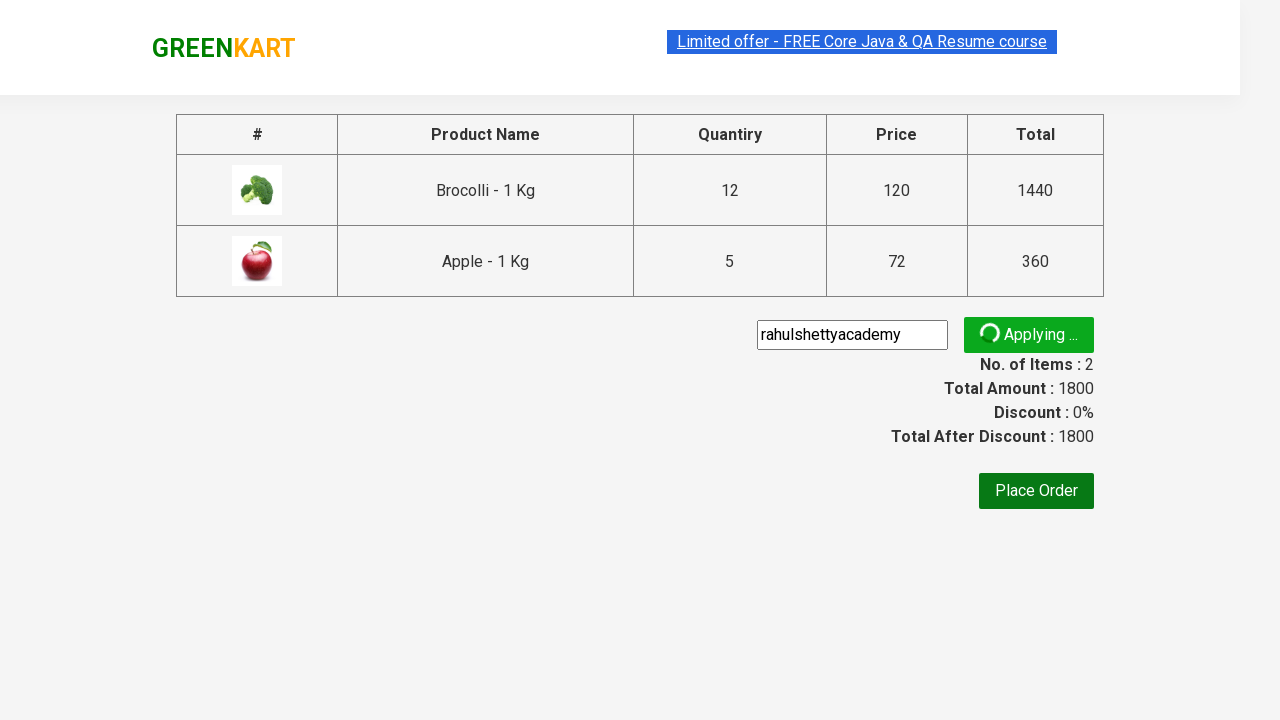

Clicked Place Order button at (1036, 491) on xpath=//button[text()='Place Order']
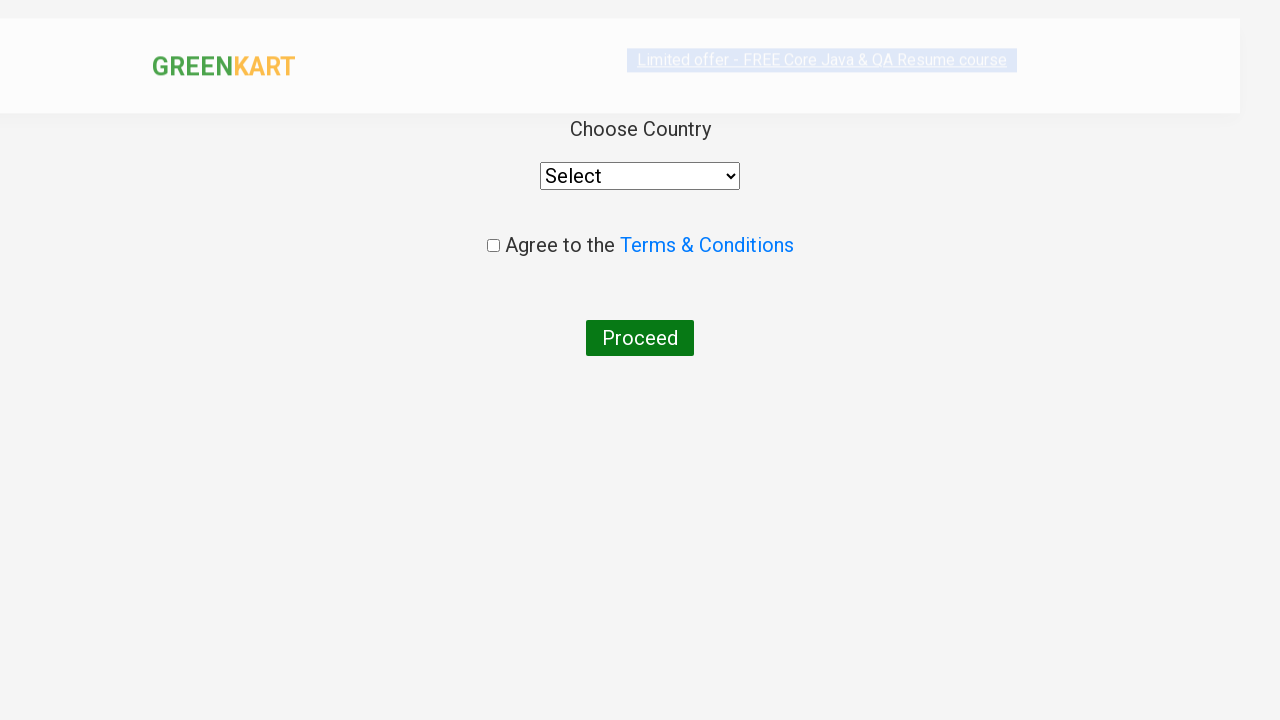

Selected 'India' from country dropdown on //select[@style='width: 200px;']
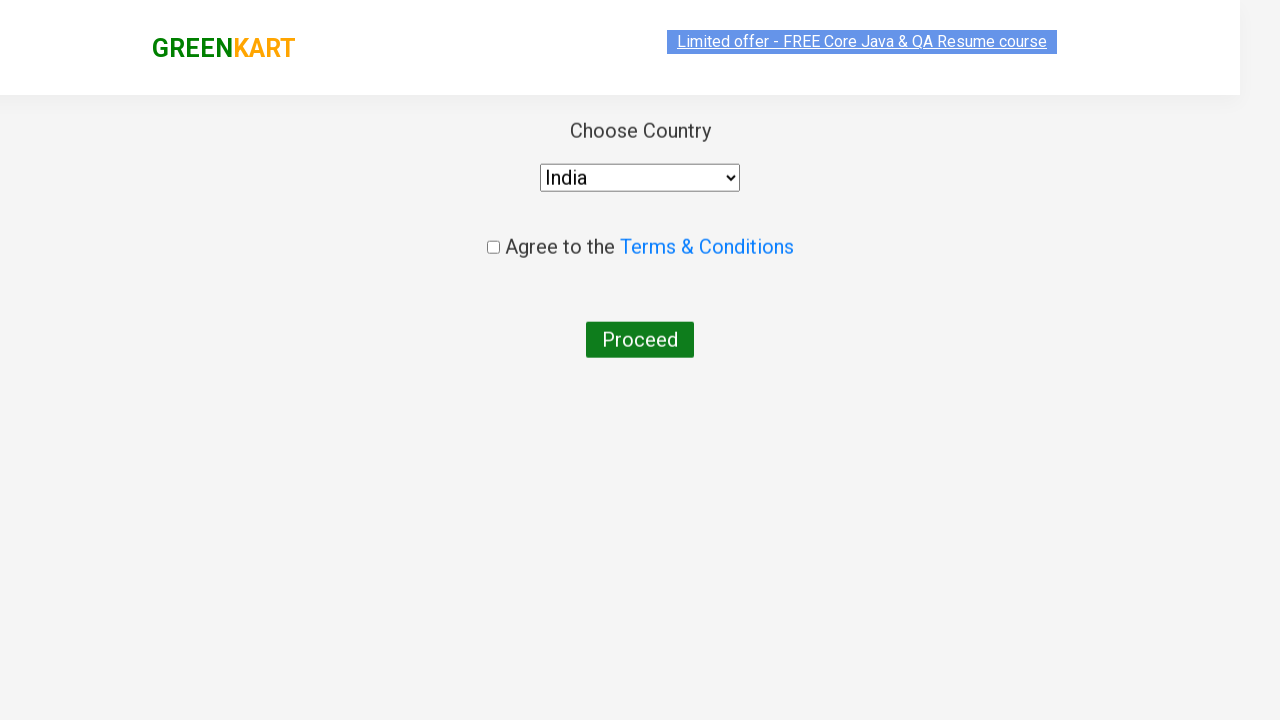

Checked terms and conditions checkbox at (493, 246) on xpath=//input[@type='checkbox']
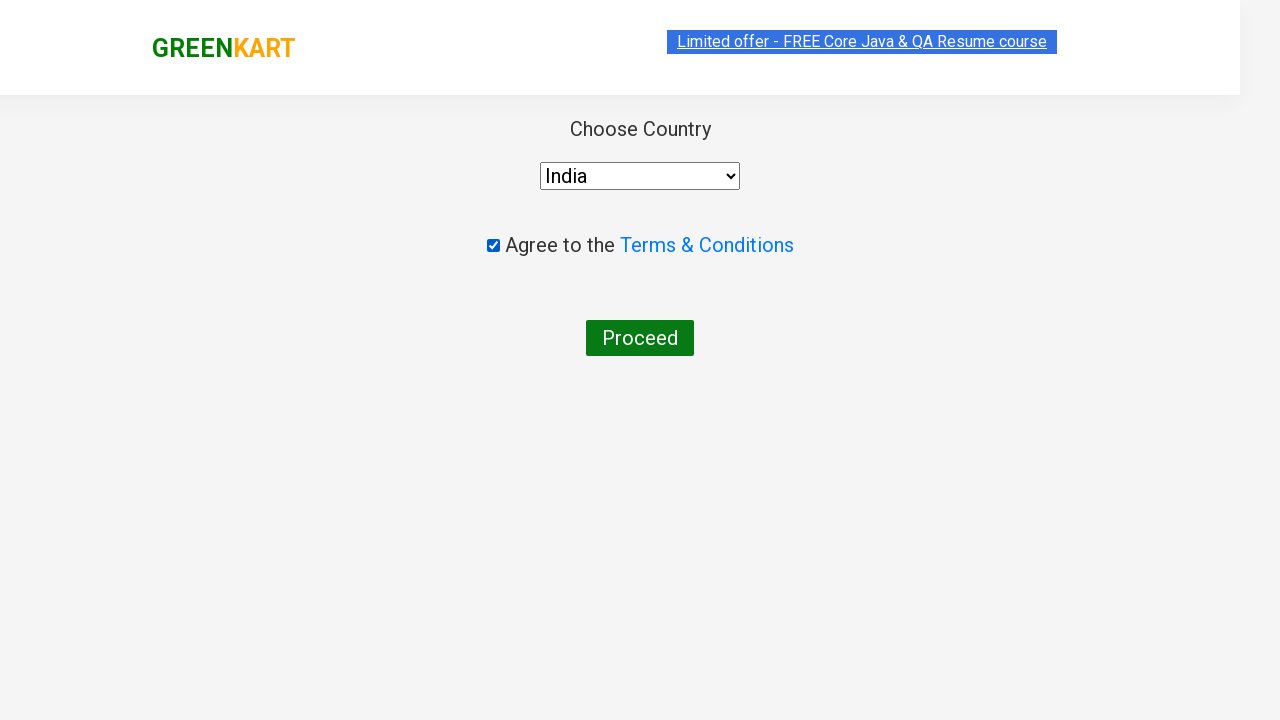

Clicked Proceed button to complete order at (640, 338) on xpath=//button[text()='Proceed']
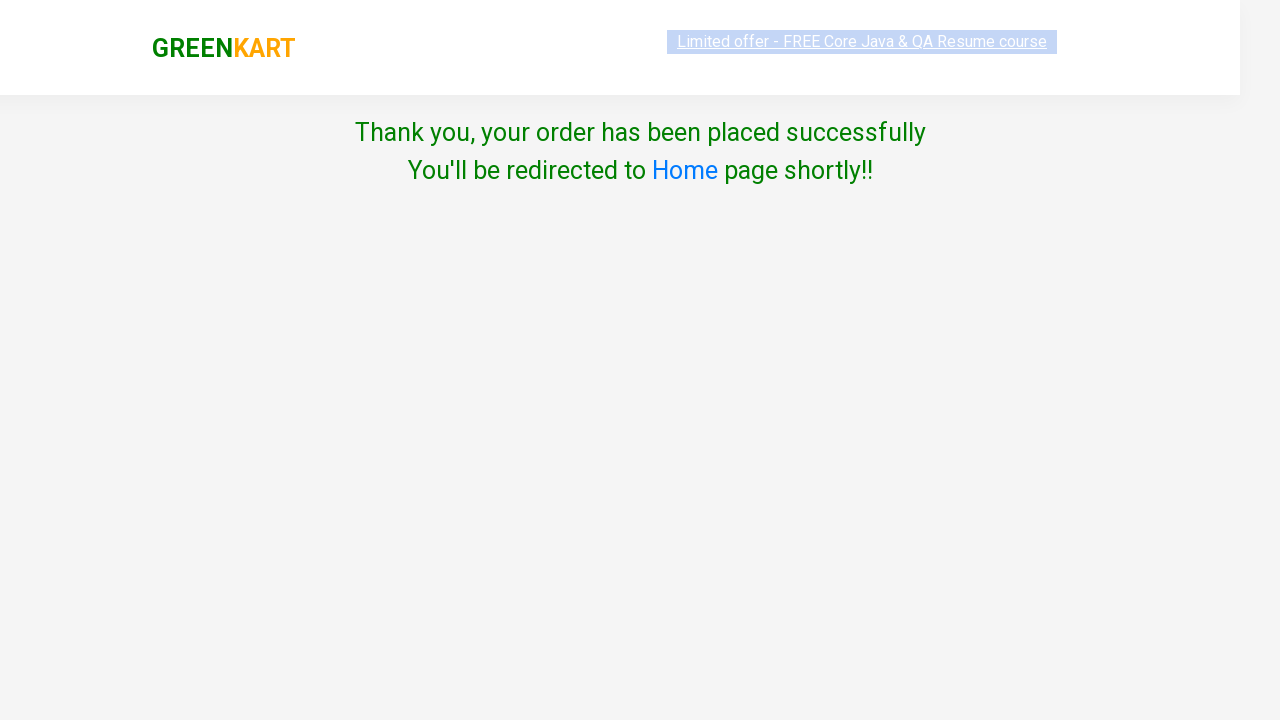

Retrieved list of 0 products from page
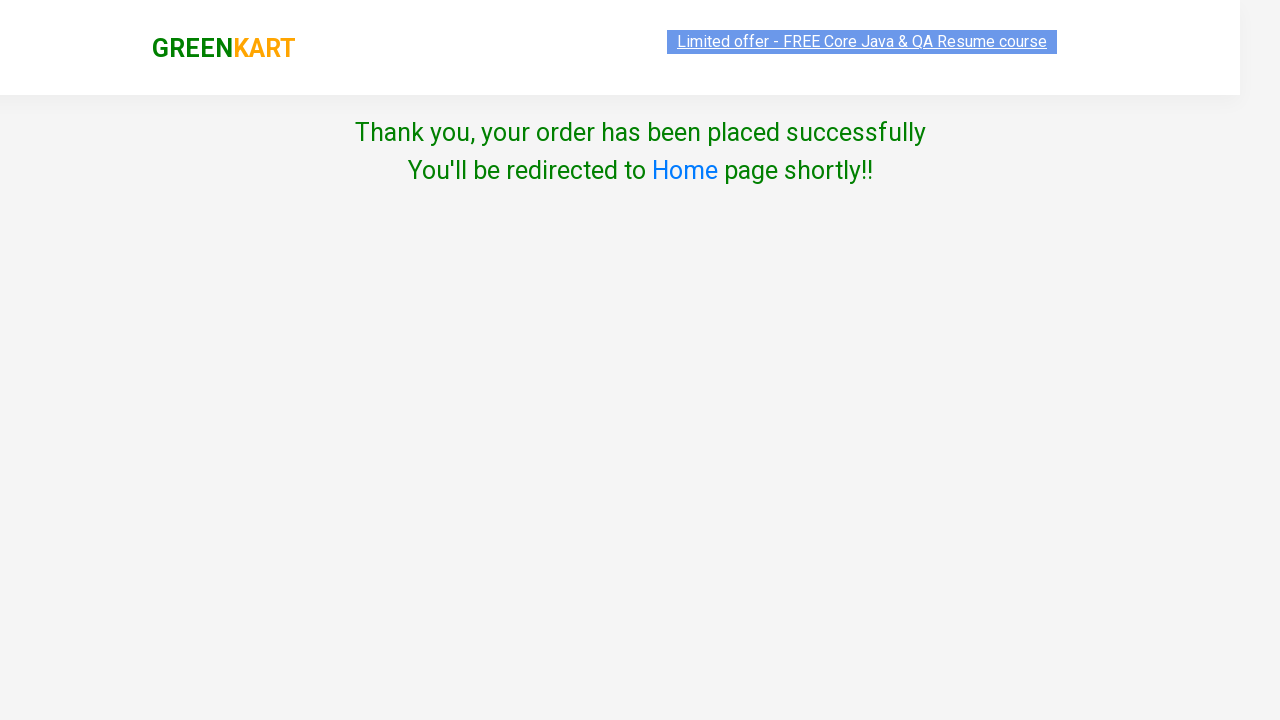

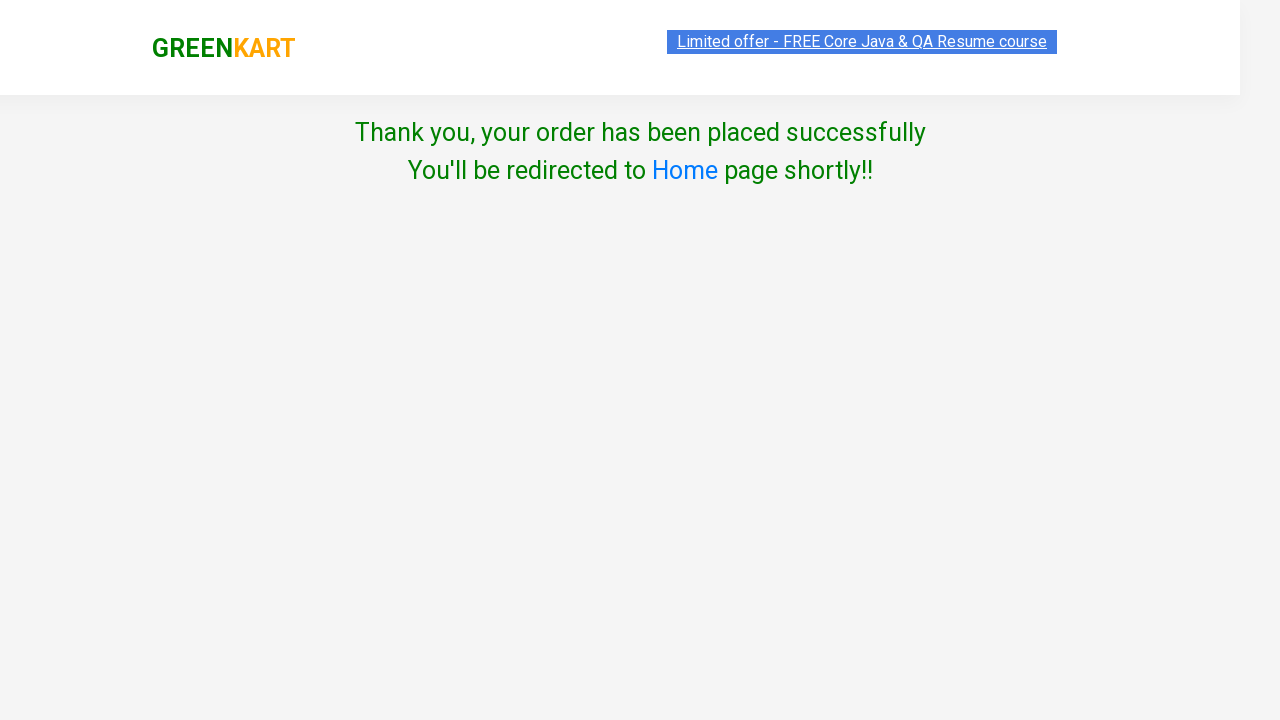